Navigates to OrangeHRM trial page, finds links containing "privacy policy" text, and clicks on the one that contains "Service Privacy Policy"

Starting URL: https://www.orangehrm.com/orangehrm-30-day-trial/

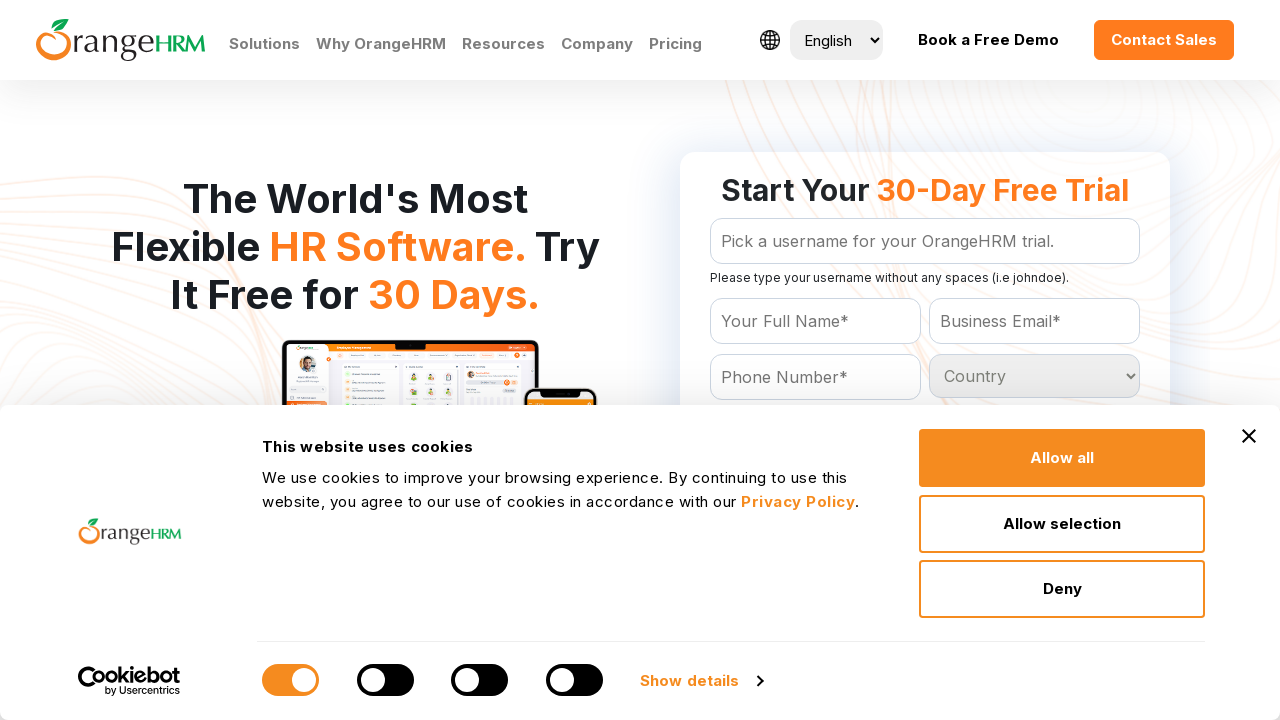

Navigated to OrangeHRM 30-day trial page
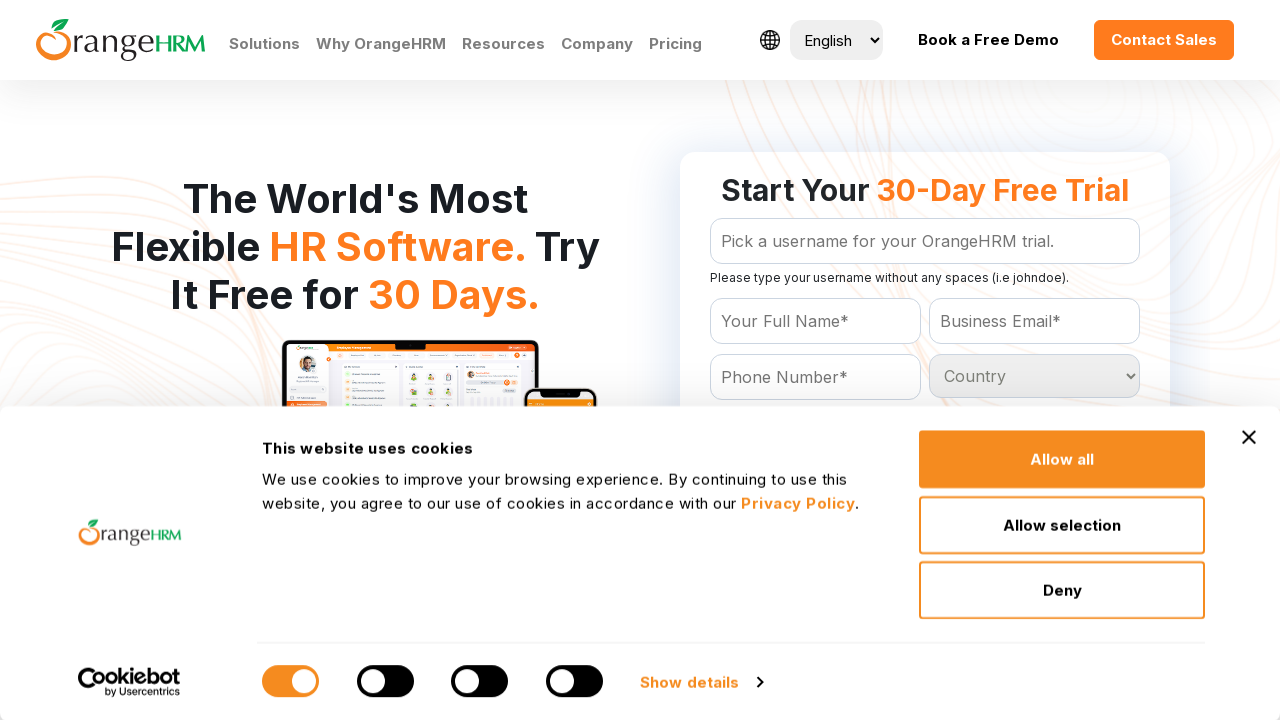

Located all links containing 'privacy policy' text
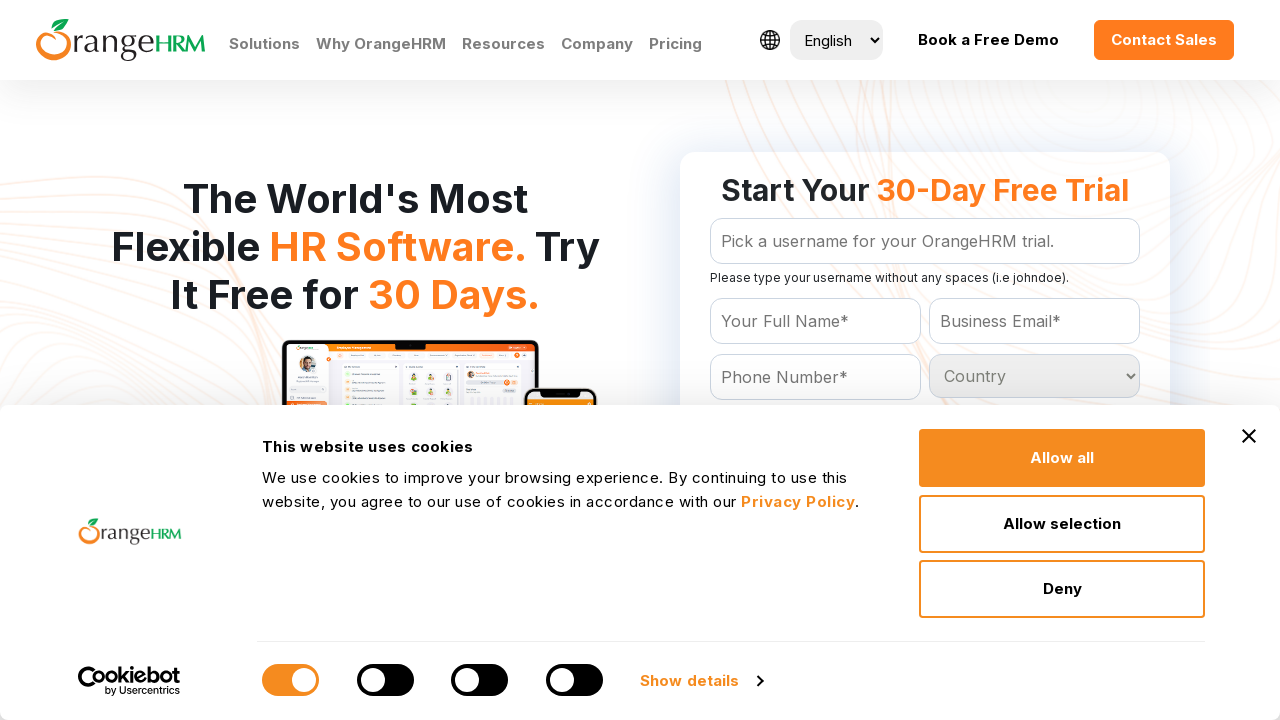

Privacy policy links are now available
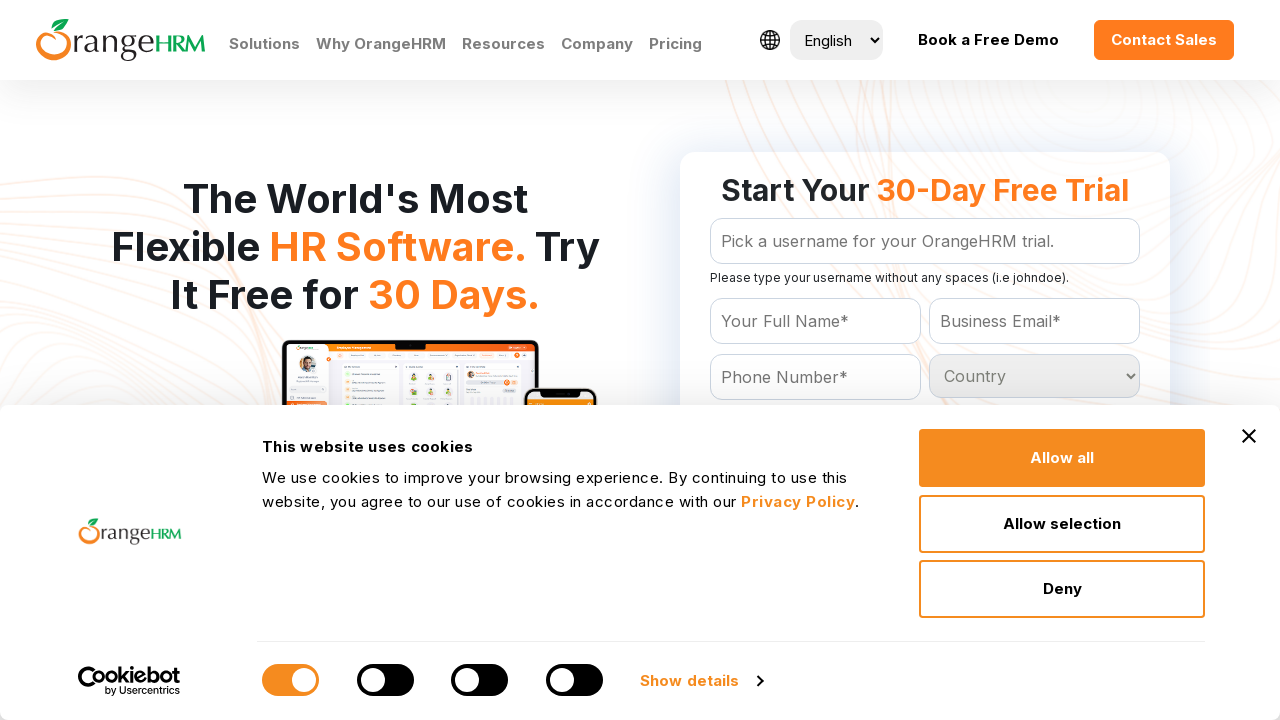

Found 6 links containing 'privacy policy'
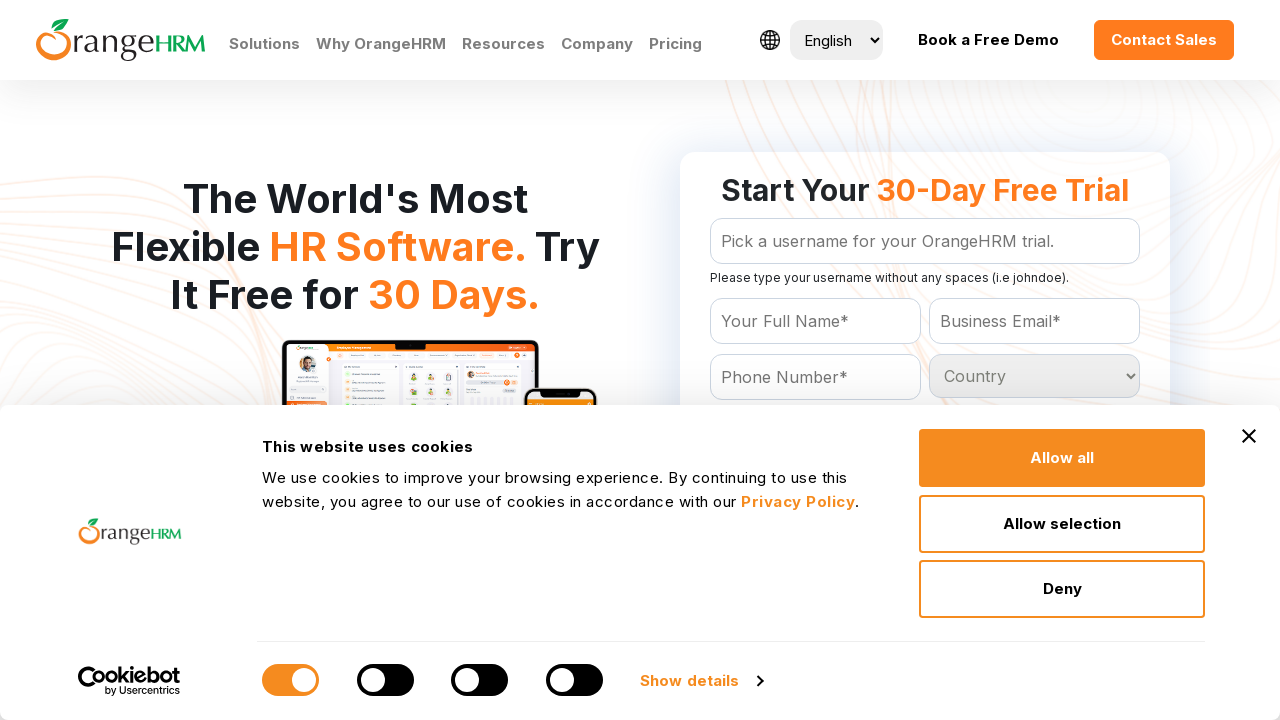

Checked link 1: 'Privacy Policy'
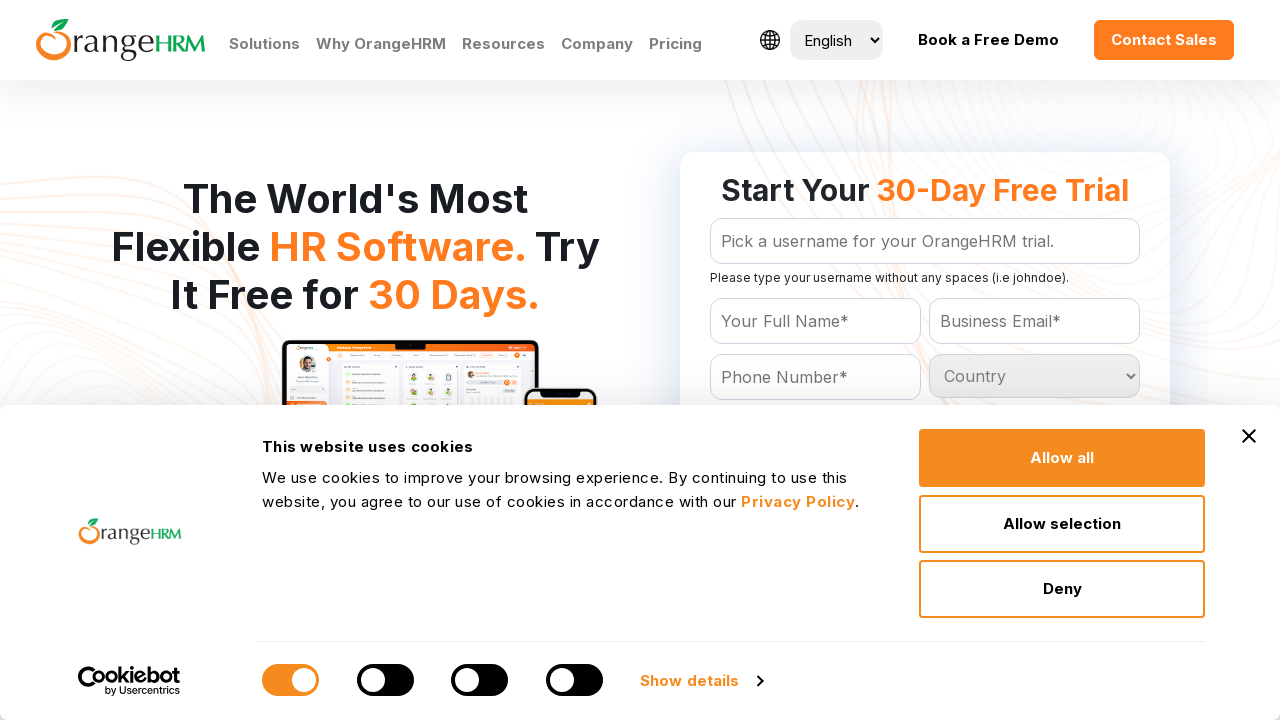

Checked link 2: 'Privacy Policy'
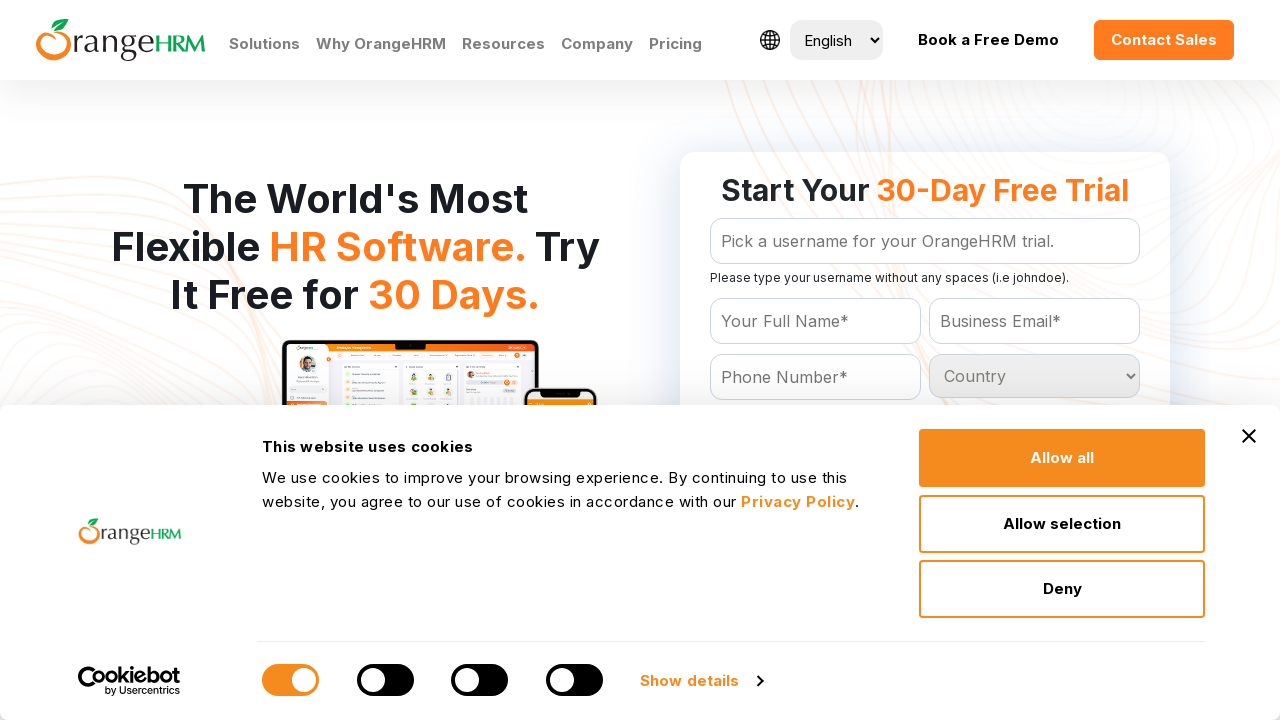

Checked link 3: ' Privacy Policy. '
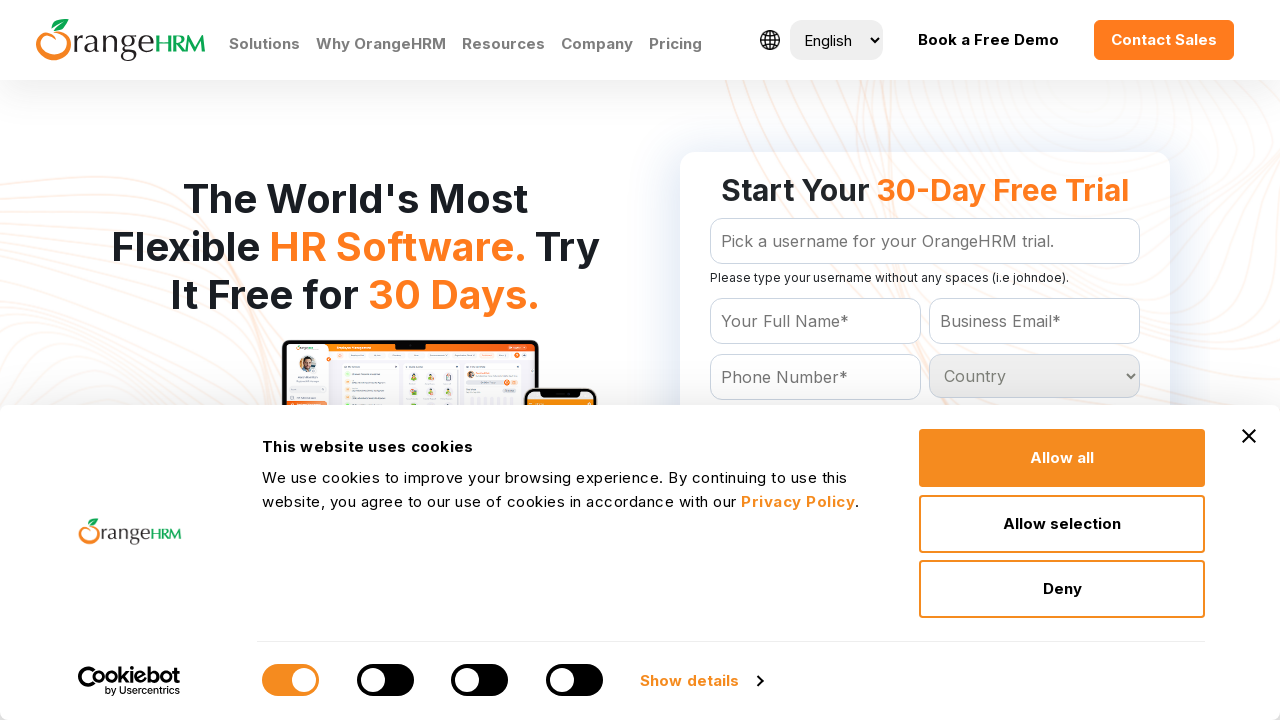

Checked link 4: '
                                                Privacy Policy
                                            '
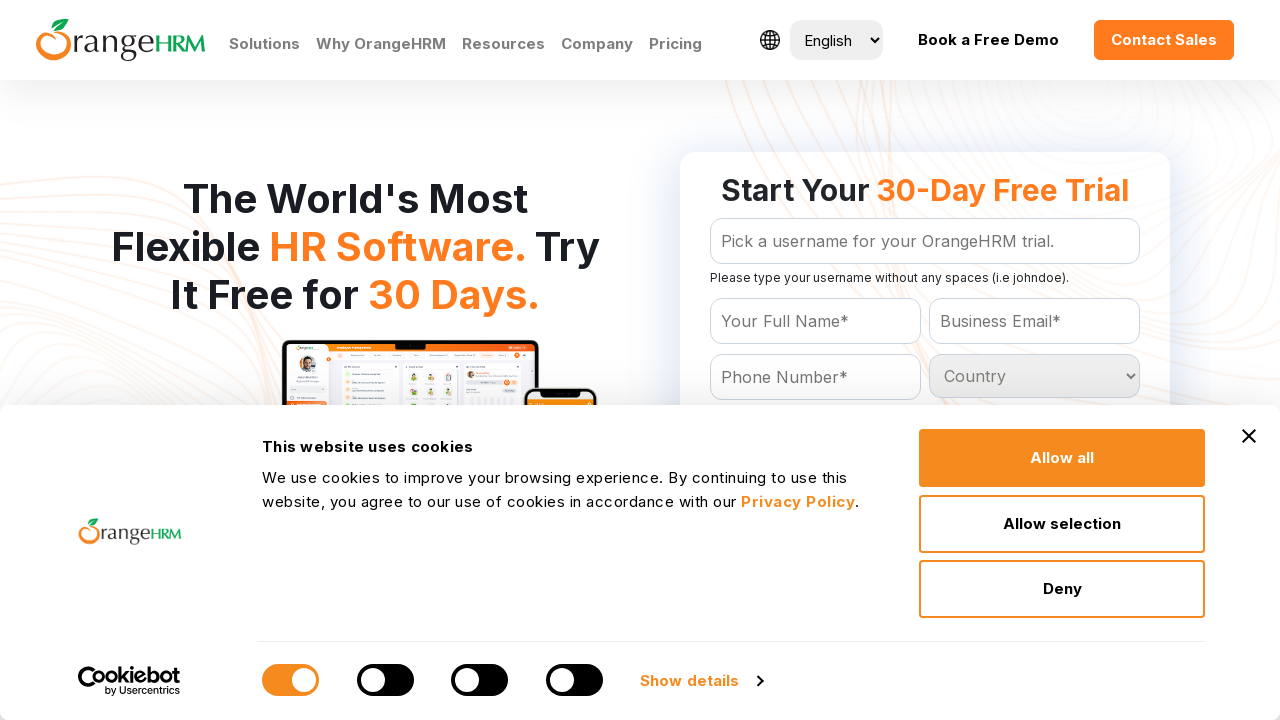

Checked link 5: '
                                                Service Privacy Policy
                                            '
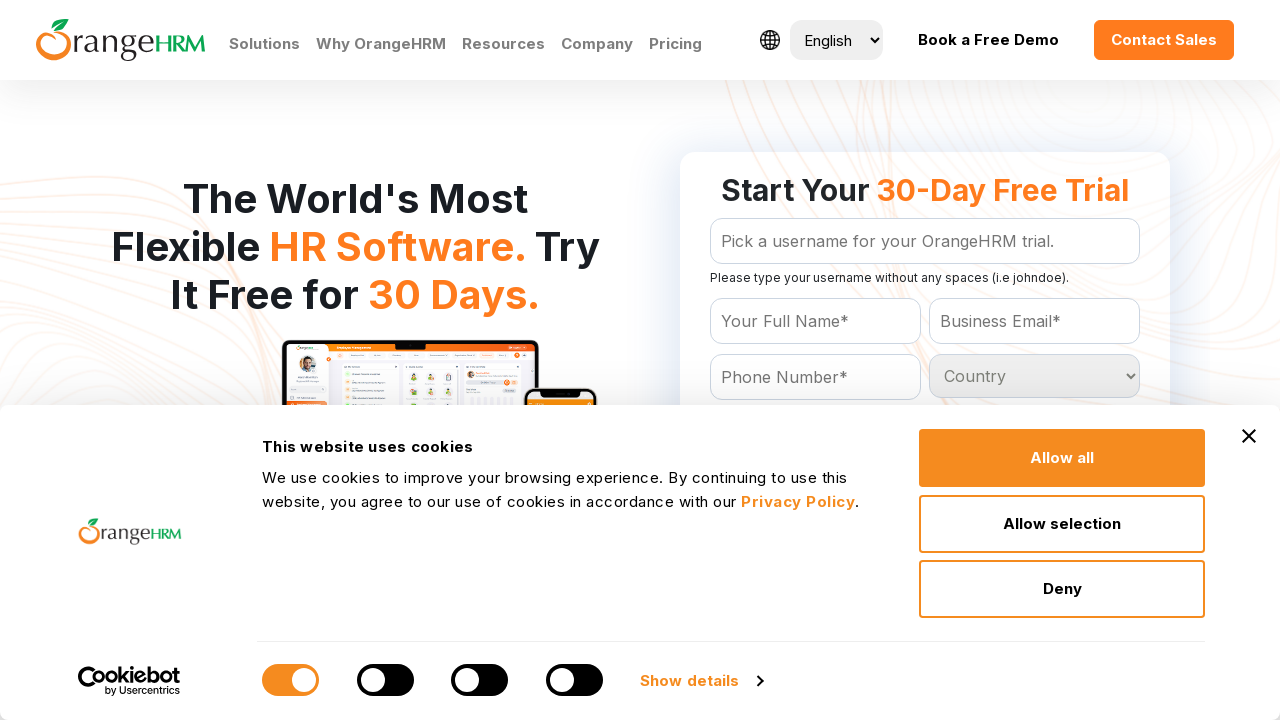

Clicked on 'Service Privacy Policy' link at (1038, 361) on text=privacy policy >> nth=4
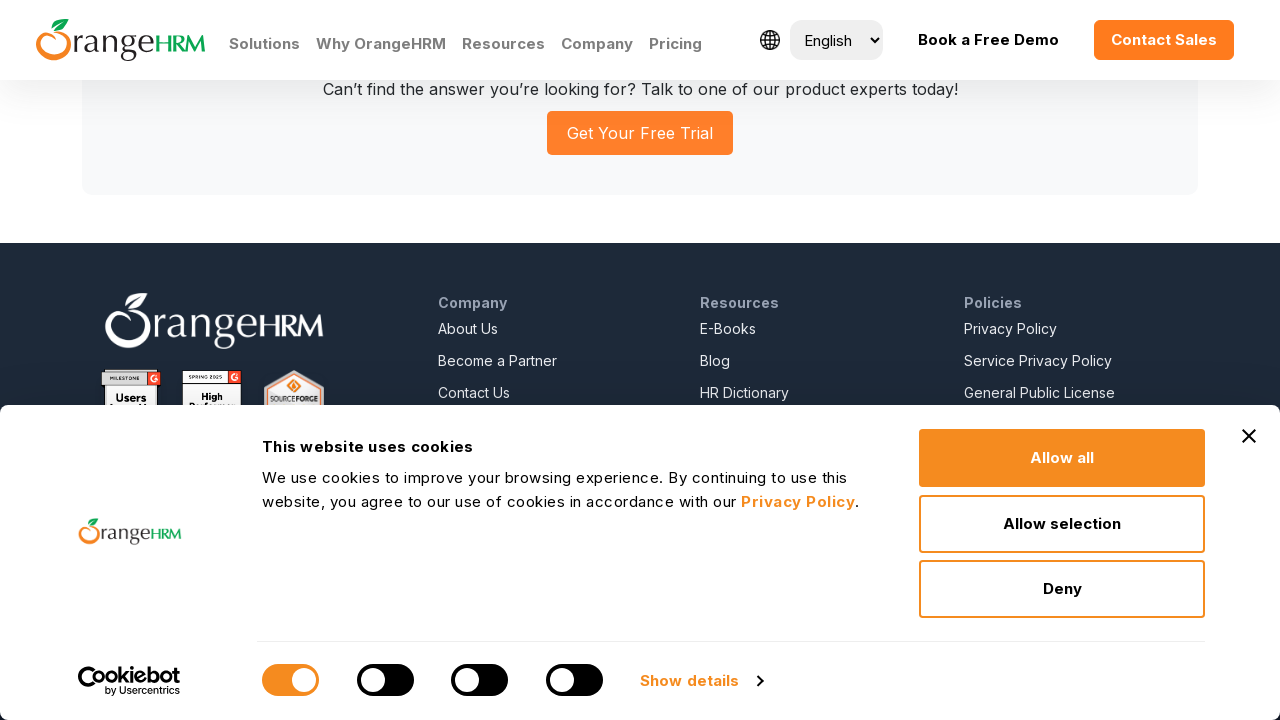

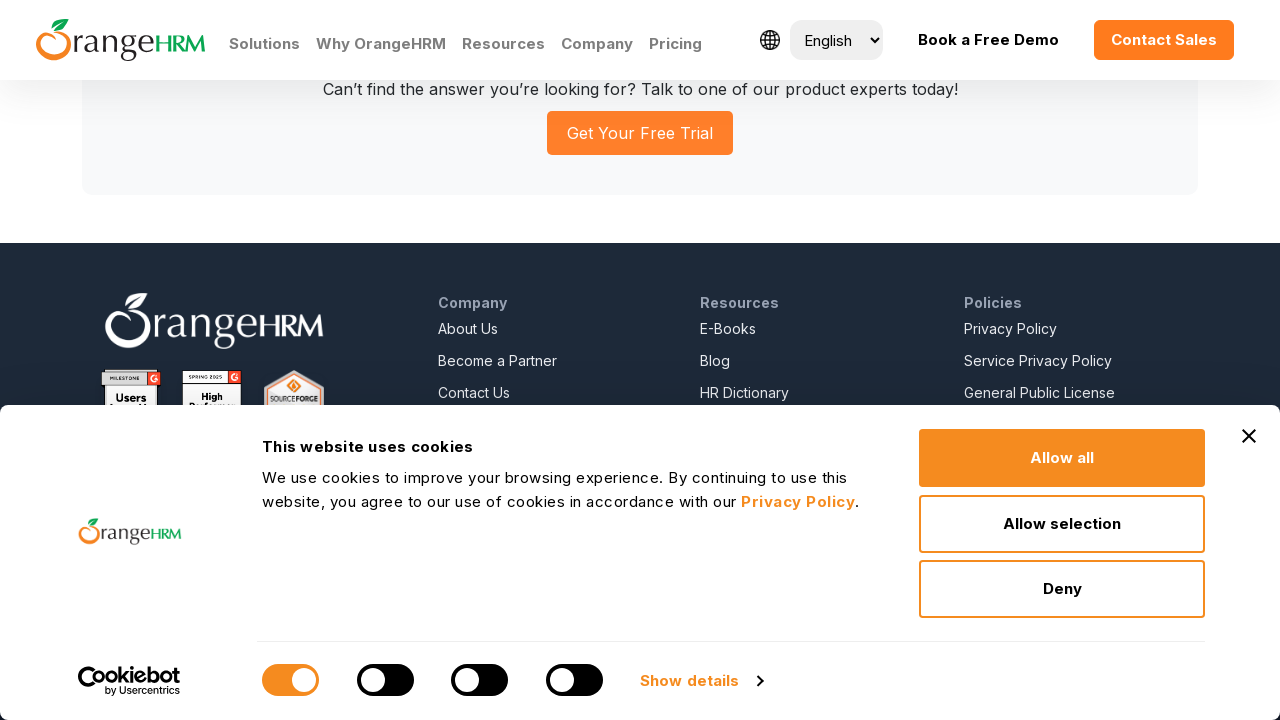